Tests page rendering at middle viewport size (1000x800) by navigating to the site and verifying the page loads correctly

Starting URL: https://www.checklyhq.com/

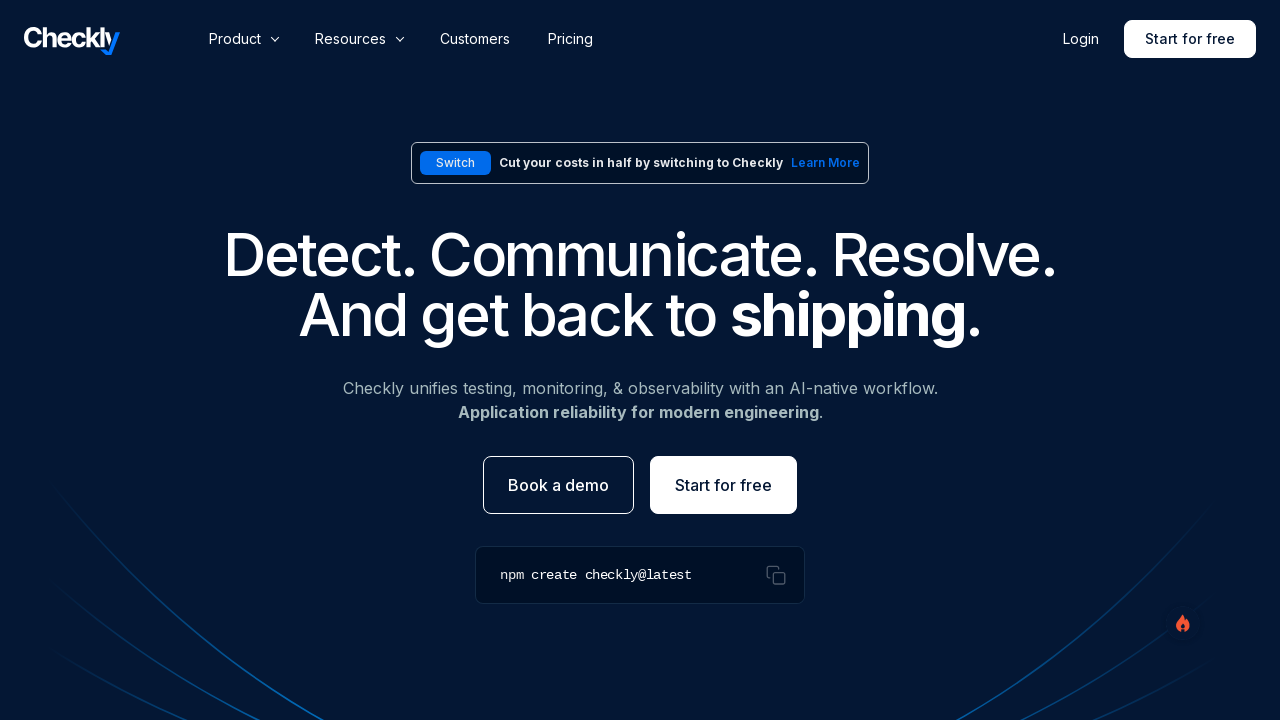

Set viewport size to 1000x800 (middle size)
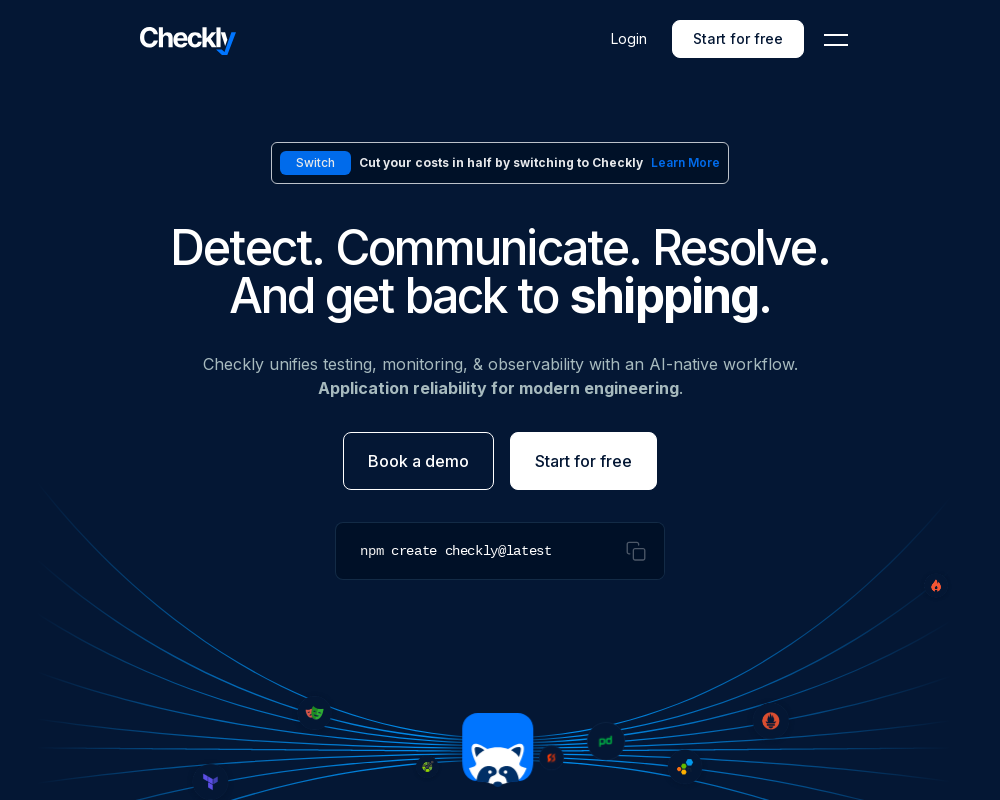

Page DOM content loaded
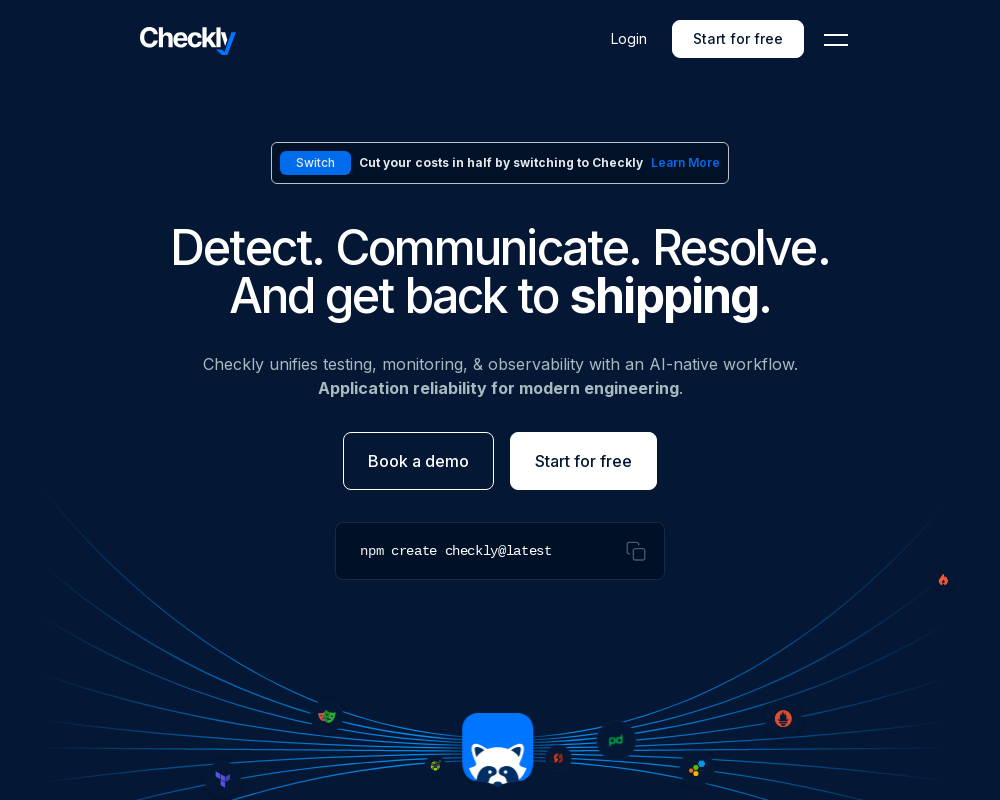

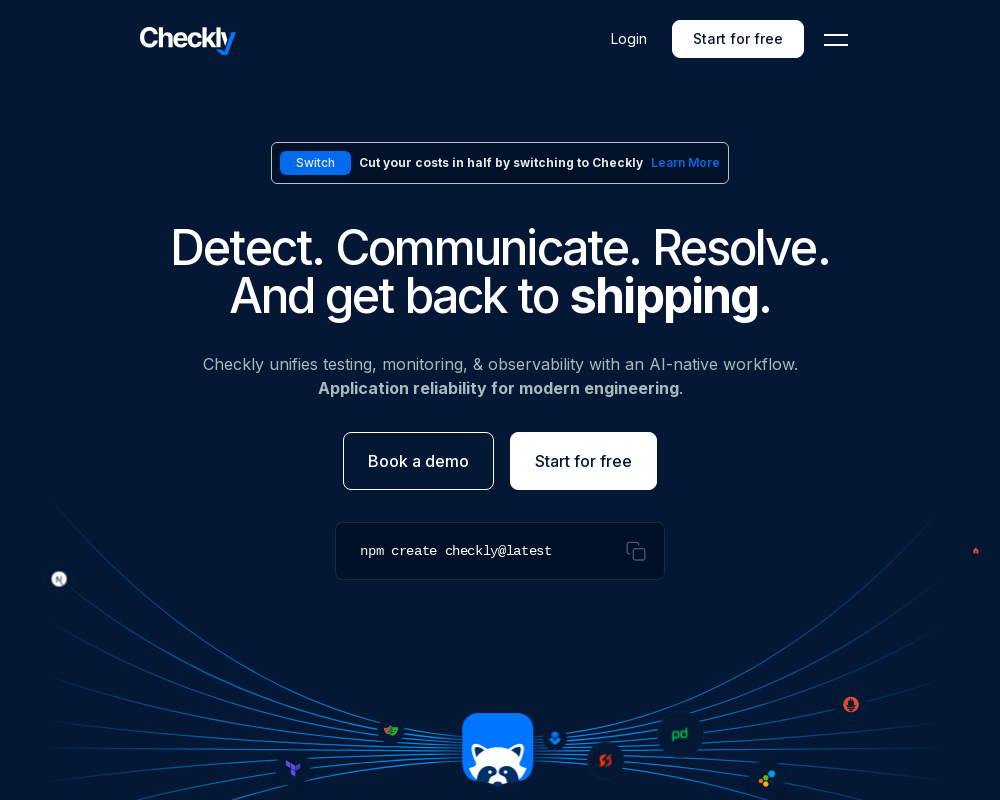